Navigates through OLX rental property listings by repeatedly clicking the "load more" button to load additional listings, scrolling to ensure the button is visible before clicking.

Starting URL: https://www.olx.in/kozhikode_g4058877/for-rent-houses-apartments_c1723

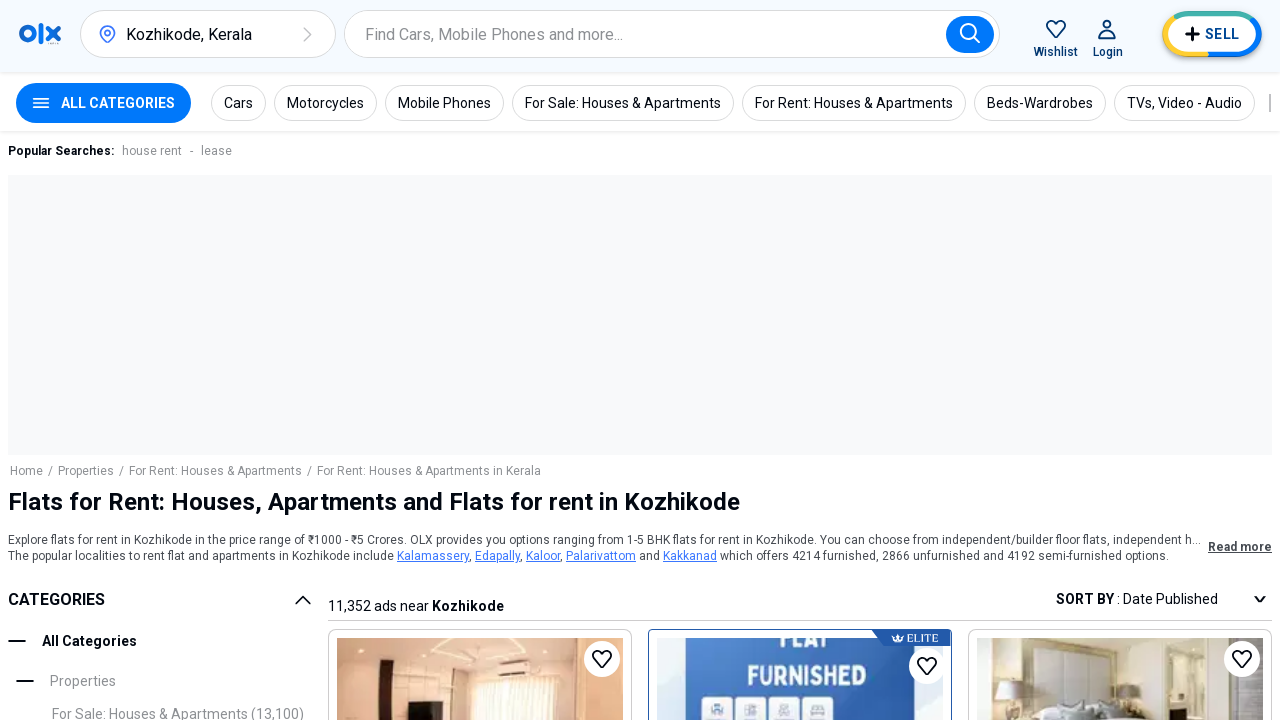

Page fully loaded (domcontentloaded state)
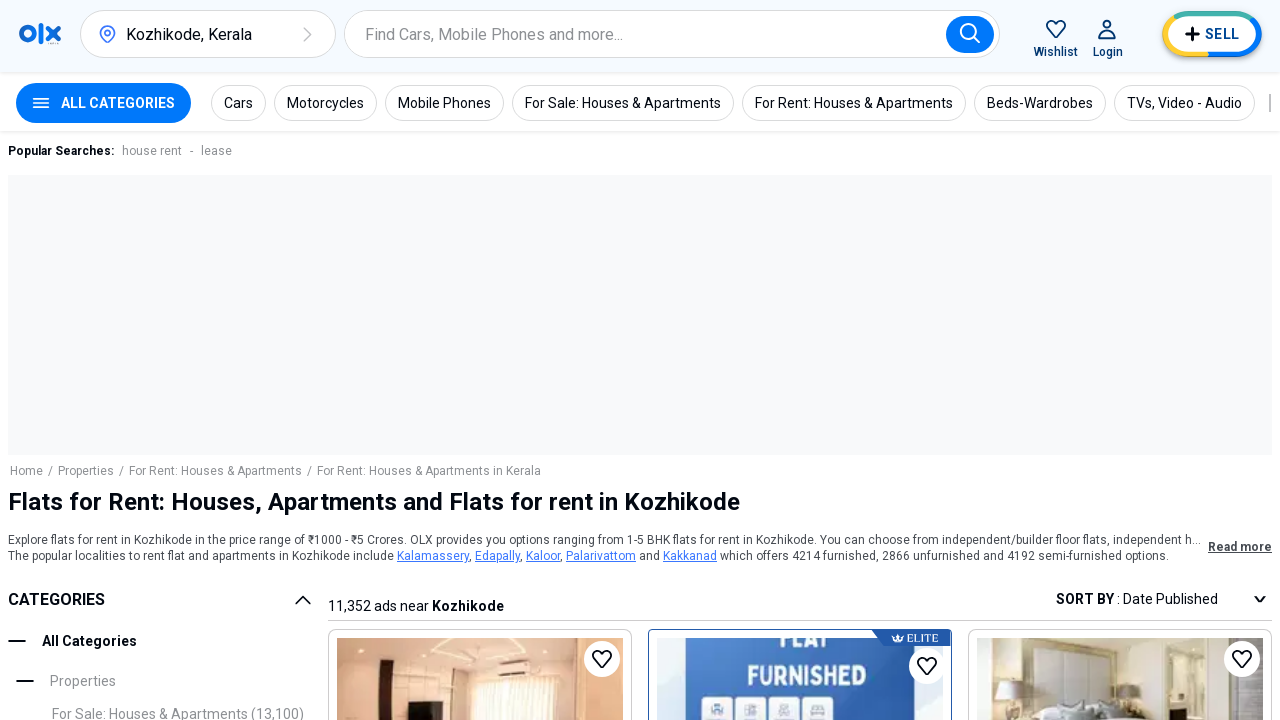

Rental listing elements loaded
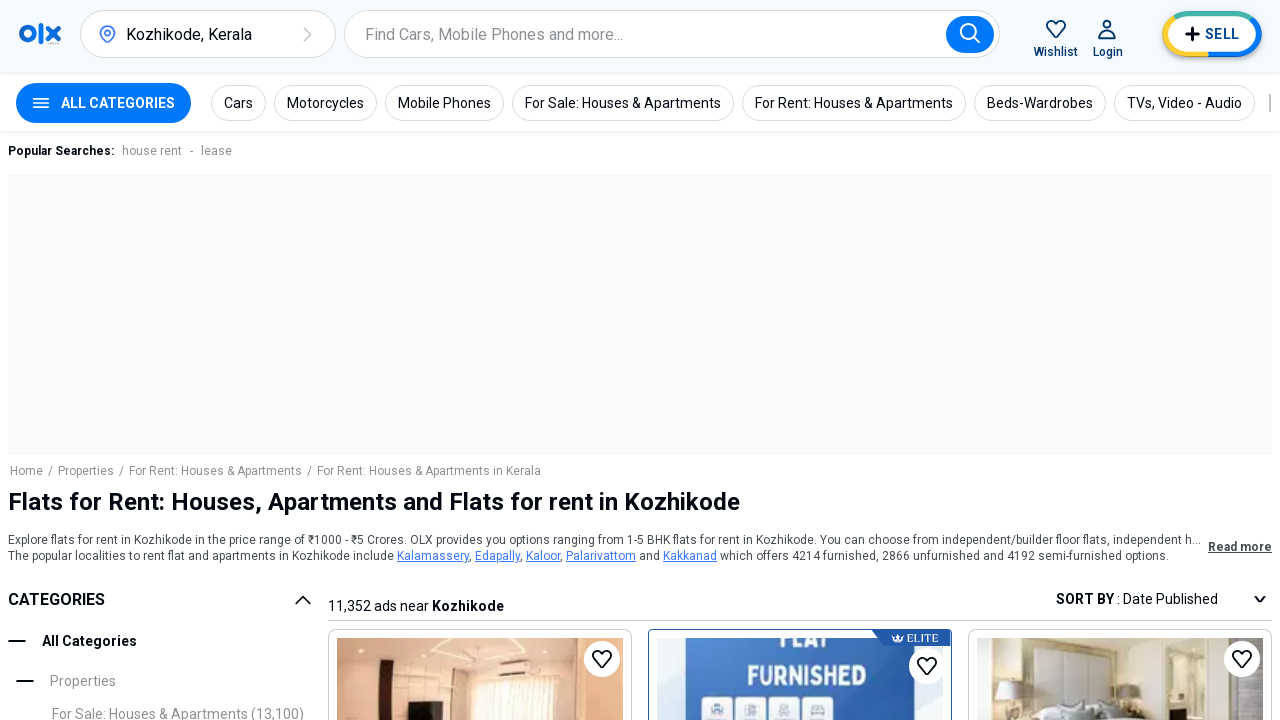

Located 'load more' button
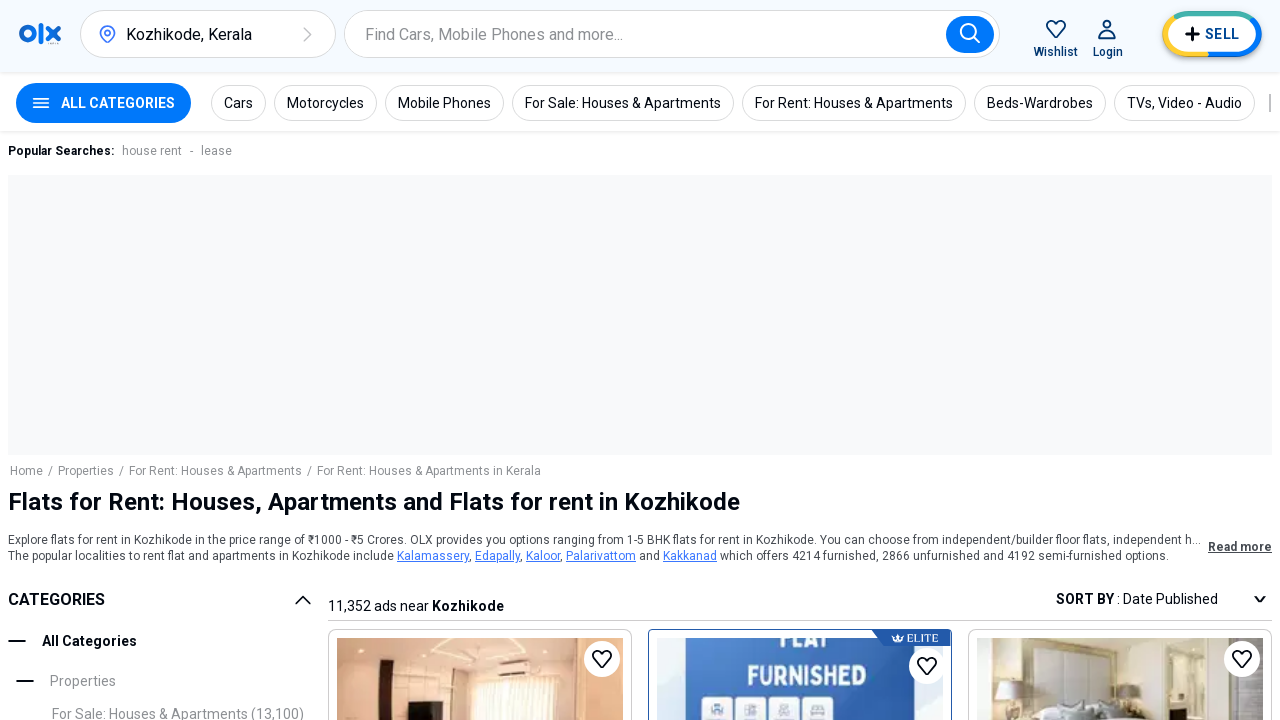

Rental listing elements loaded
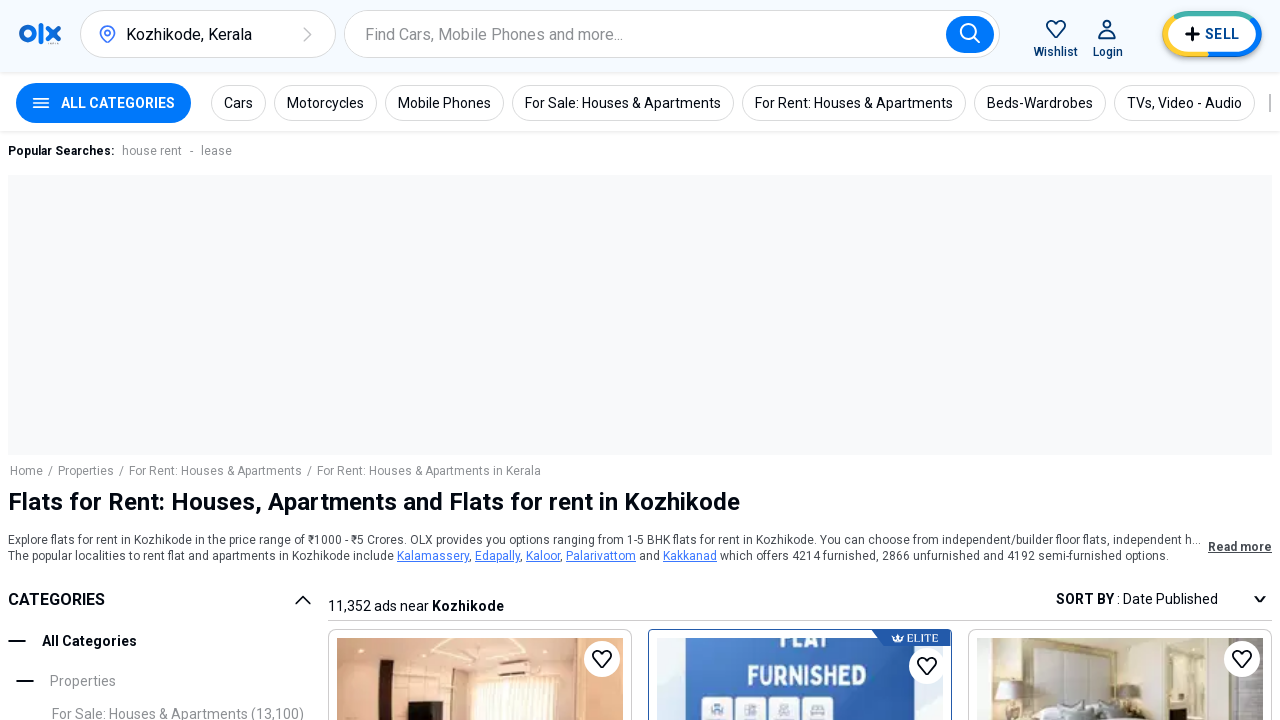

Located 'load more' button
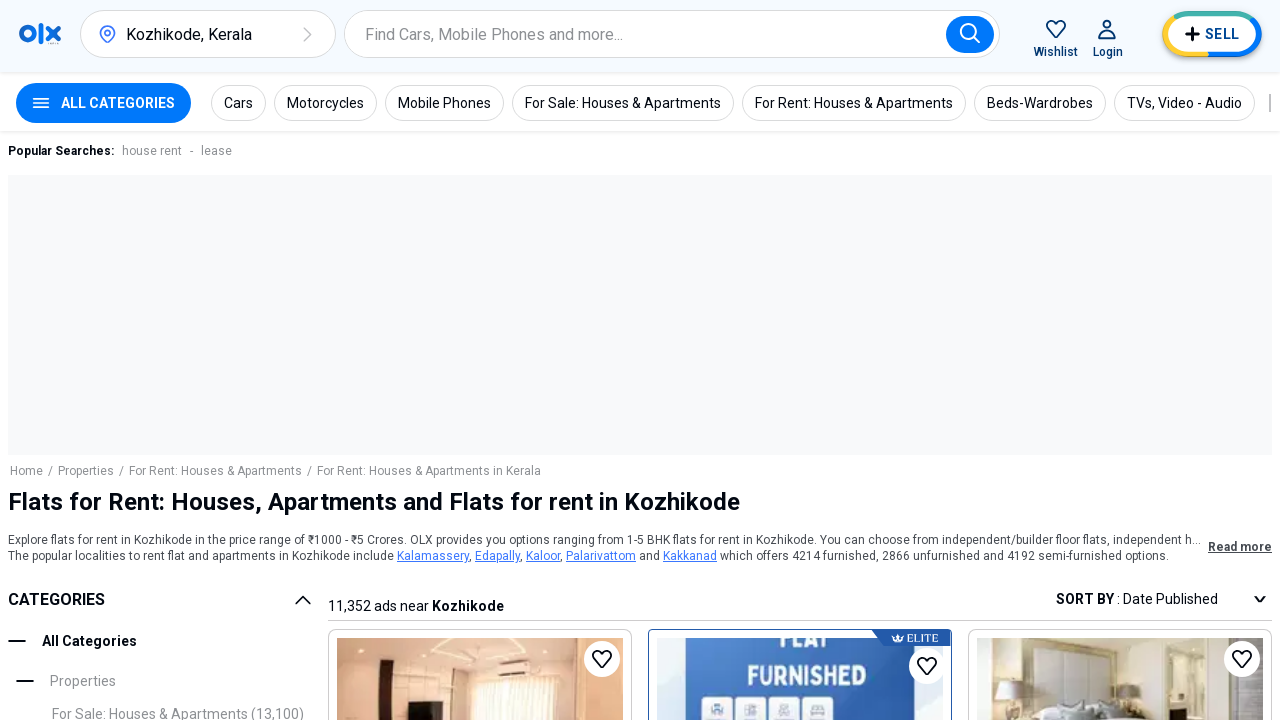

Rental listing elements loaded
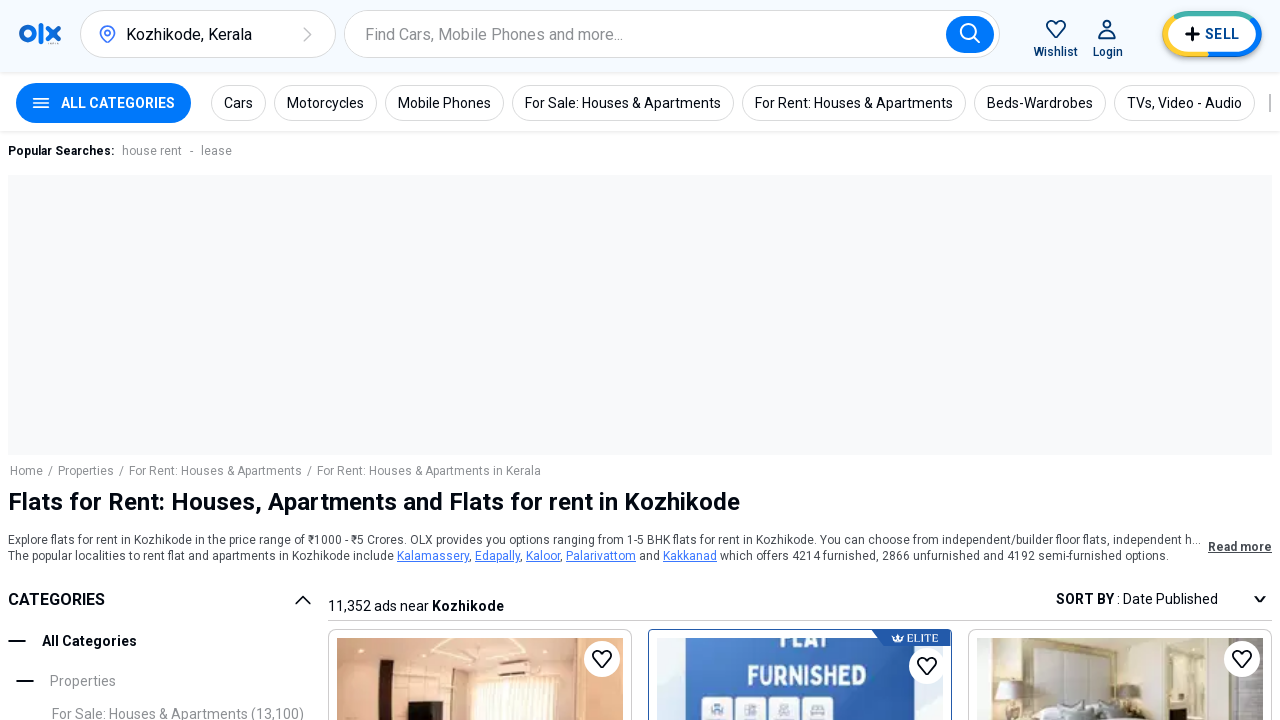

Located 'load more' button
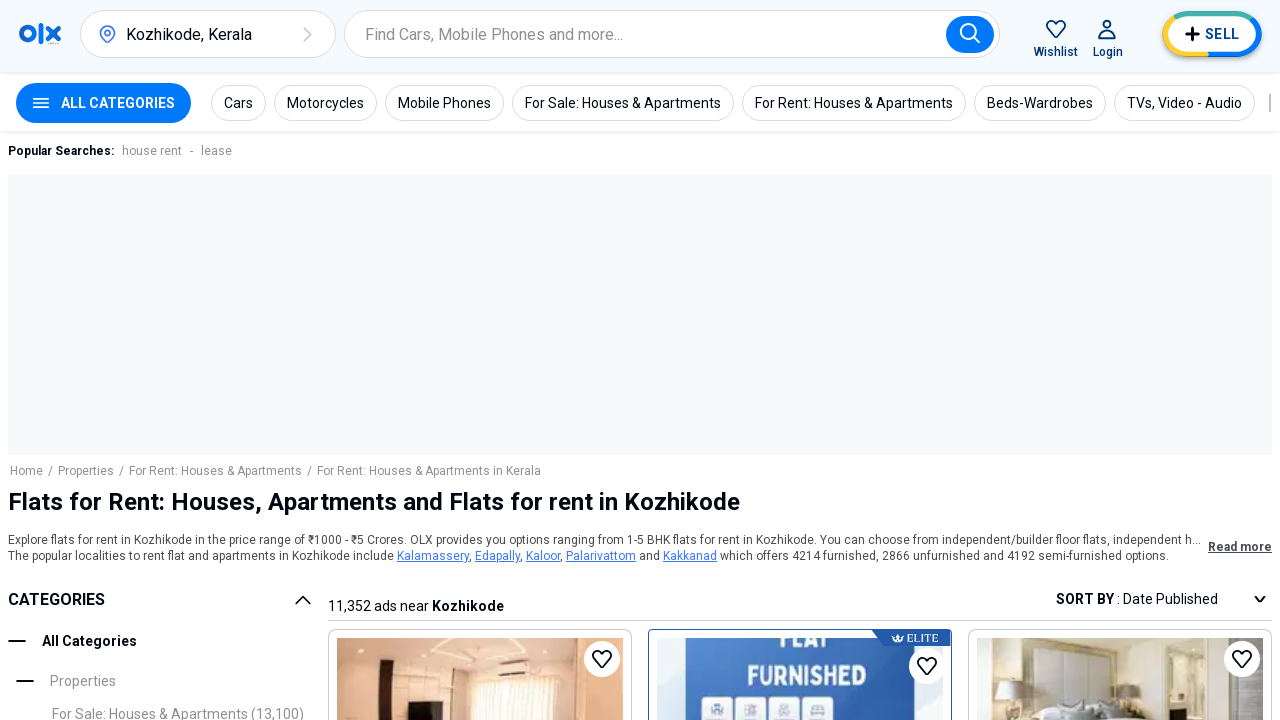

Rental listing elements loaded
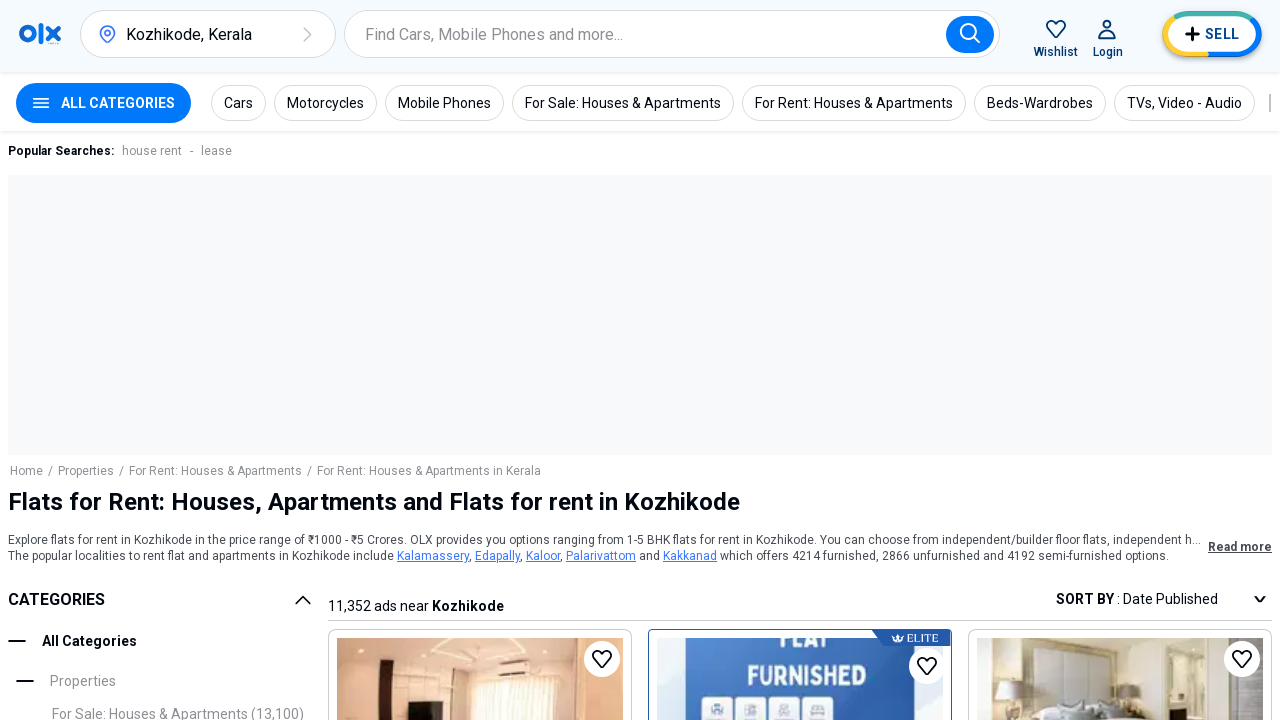

Located 'load more' button
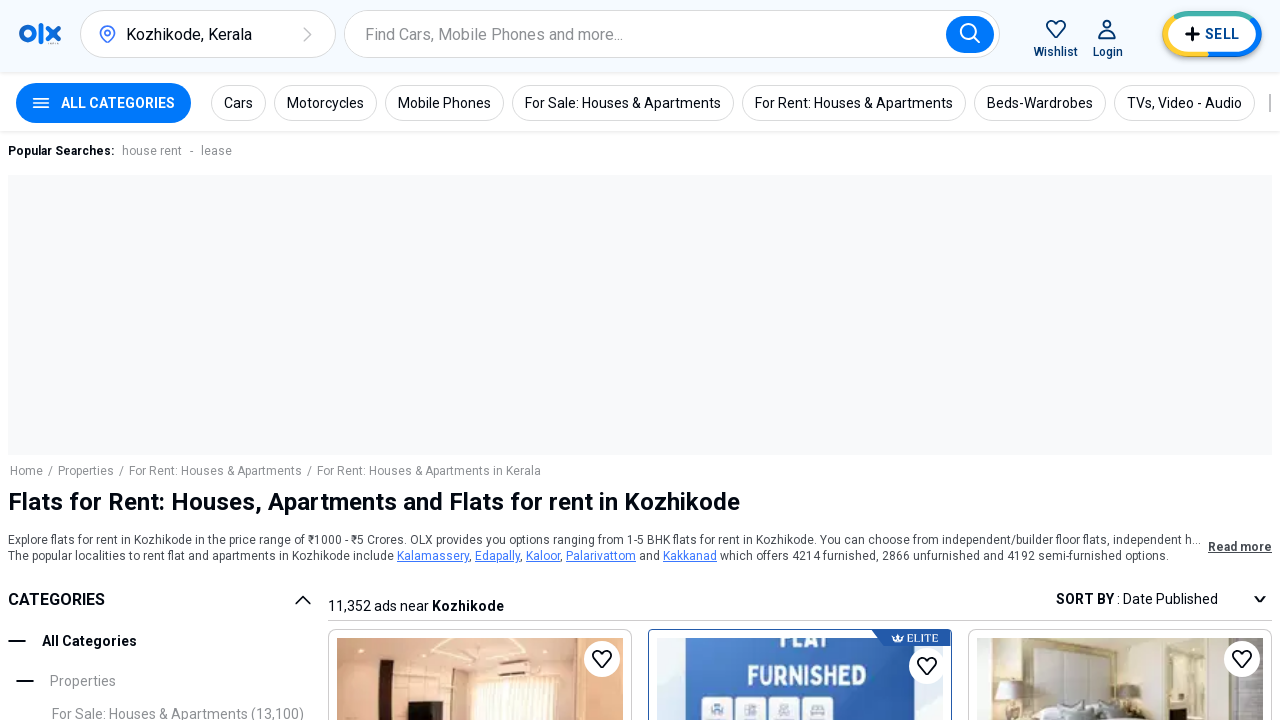

Rental listing elements loaded
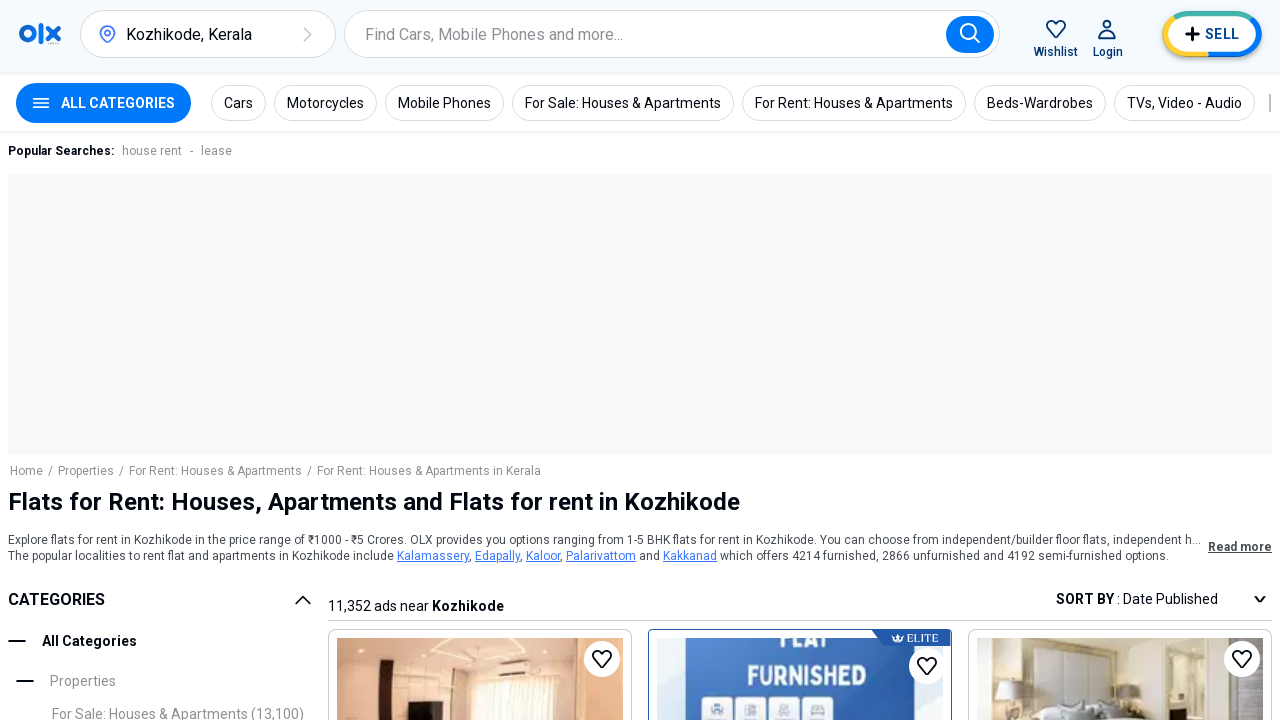

Located 'load more' button
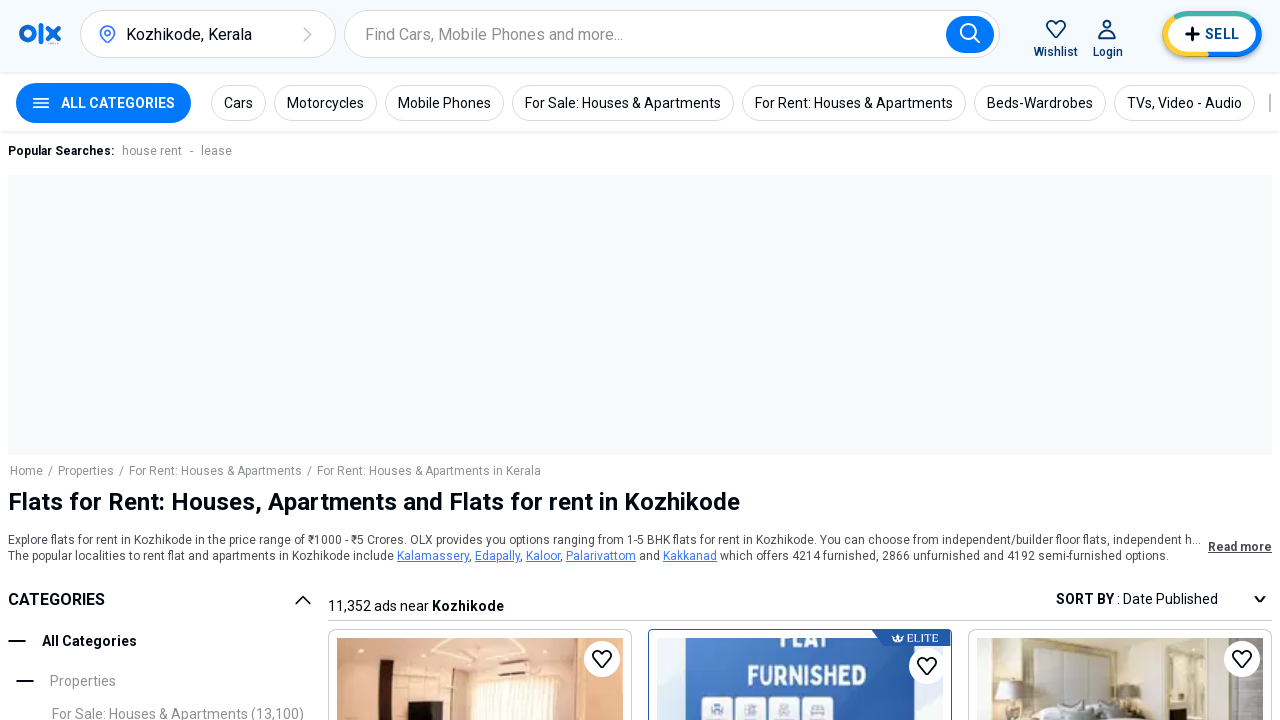

Final rental property listing links loaded
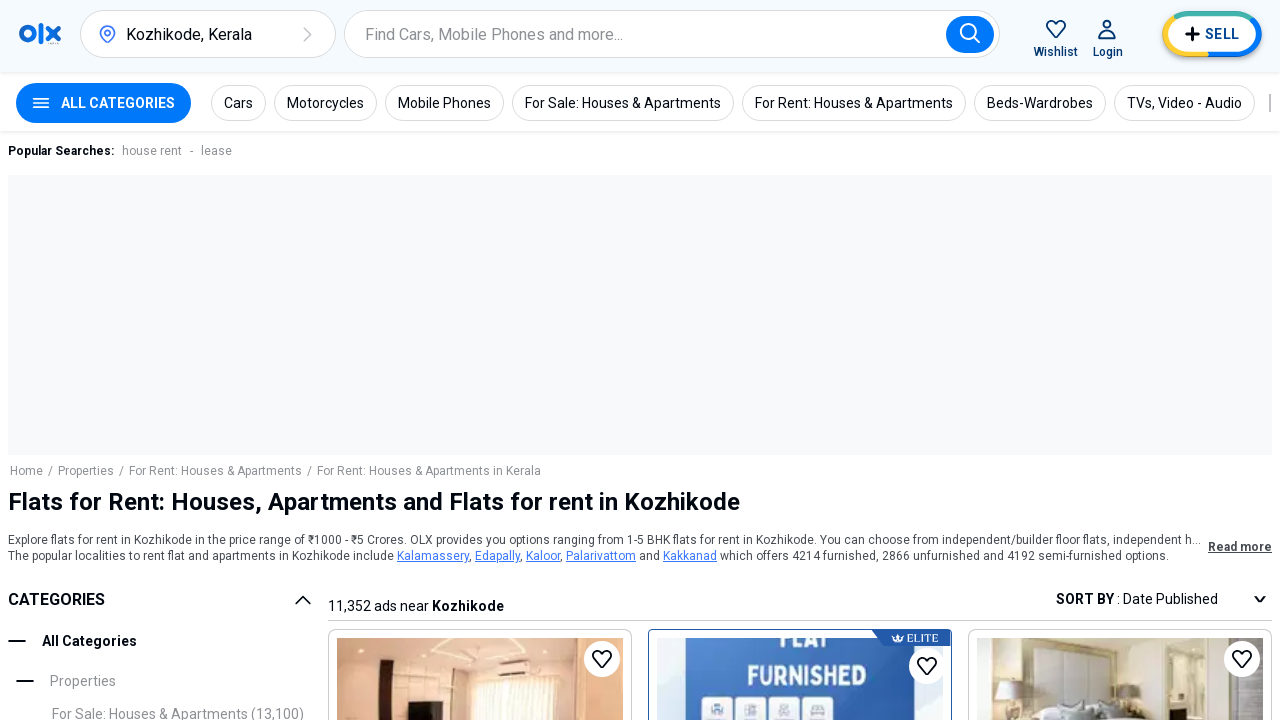

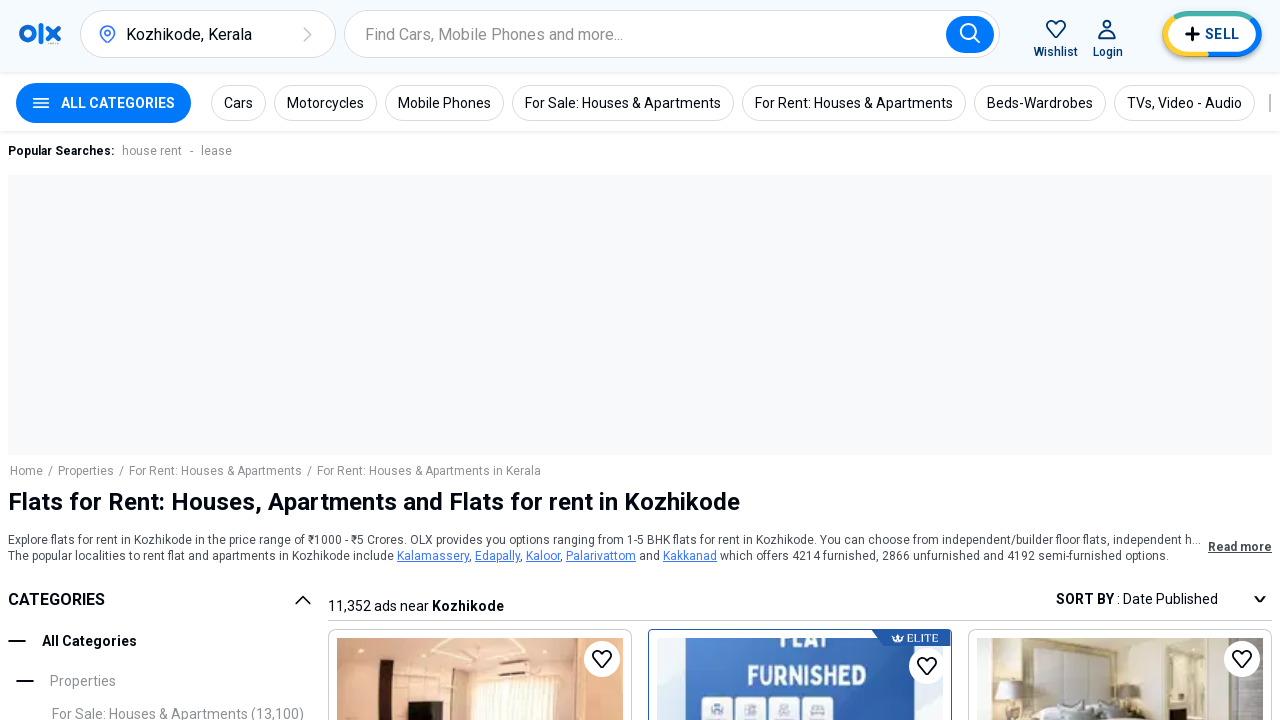